Tests date picker functionality by opening a date picker, selecting a month (May), year (2022), and clicking on a specific date (10th).

Starting URL: https://www.dummyticket.com/dummy-ticket-for-visa-application/

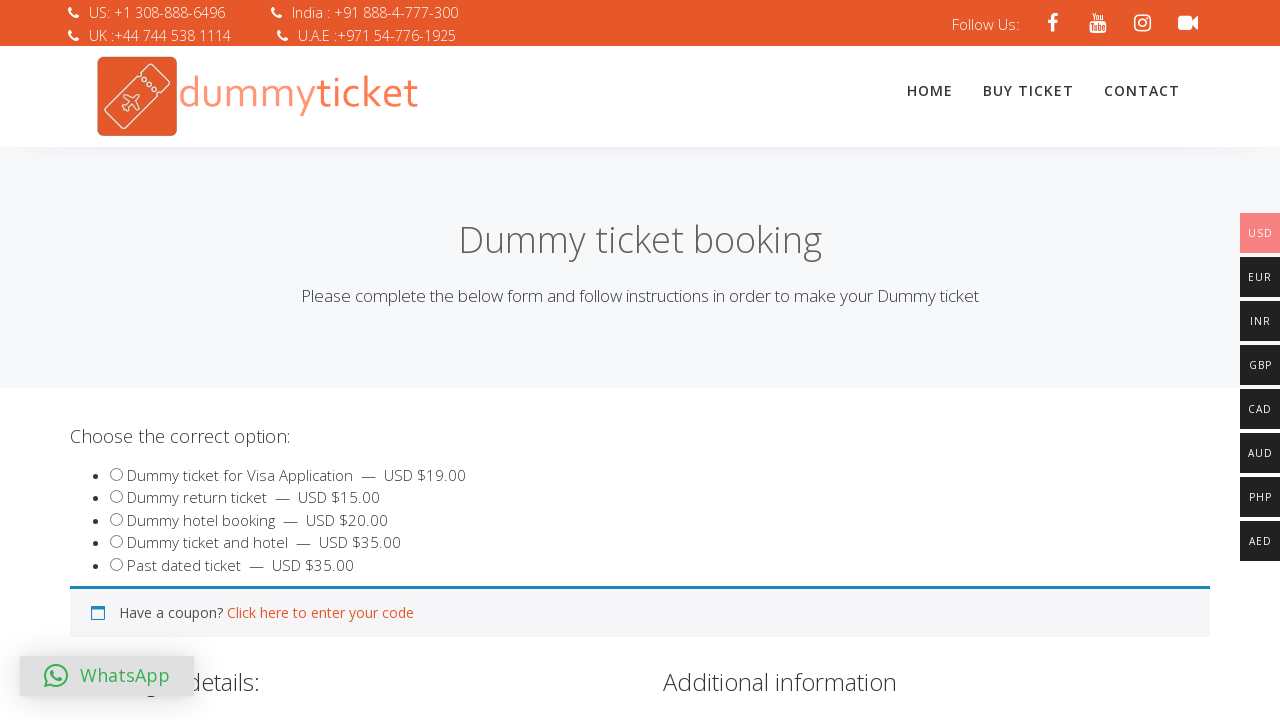

Clicked on date of birth input to open date picker at (344, 360) on input#dob
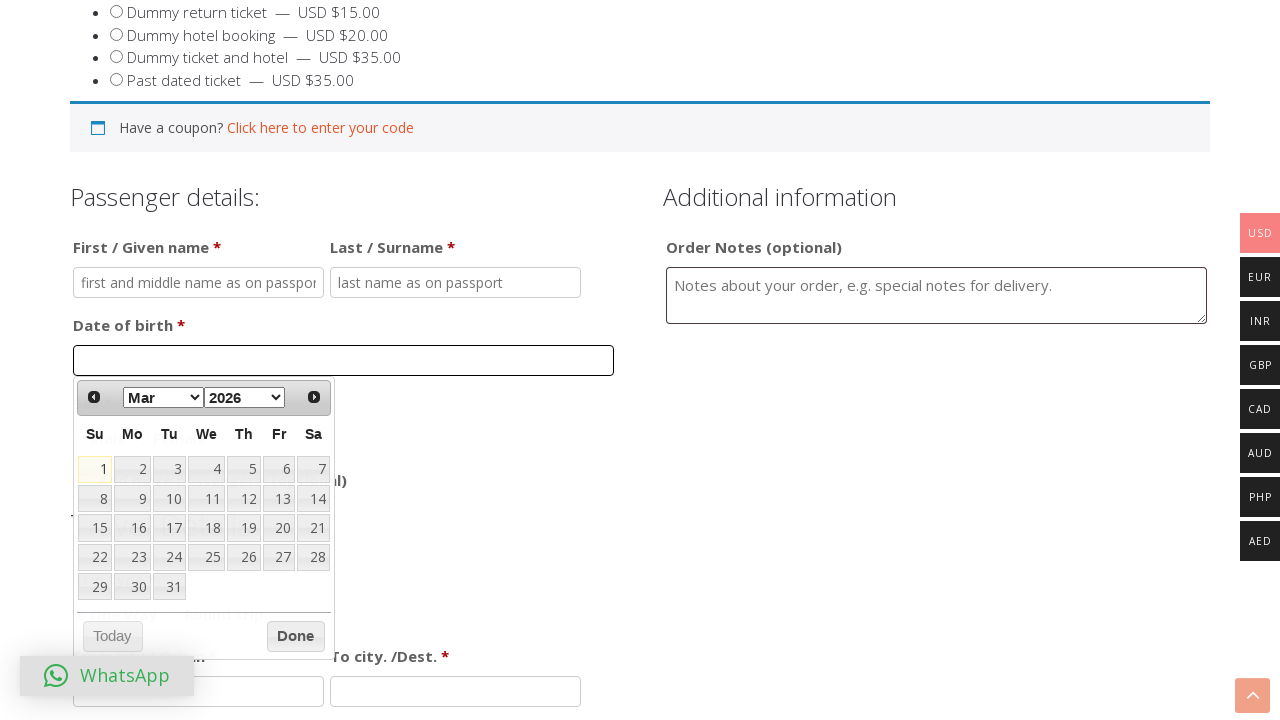

Date picker appeared with month selector visible
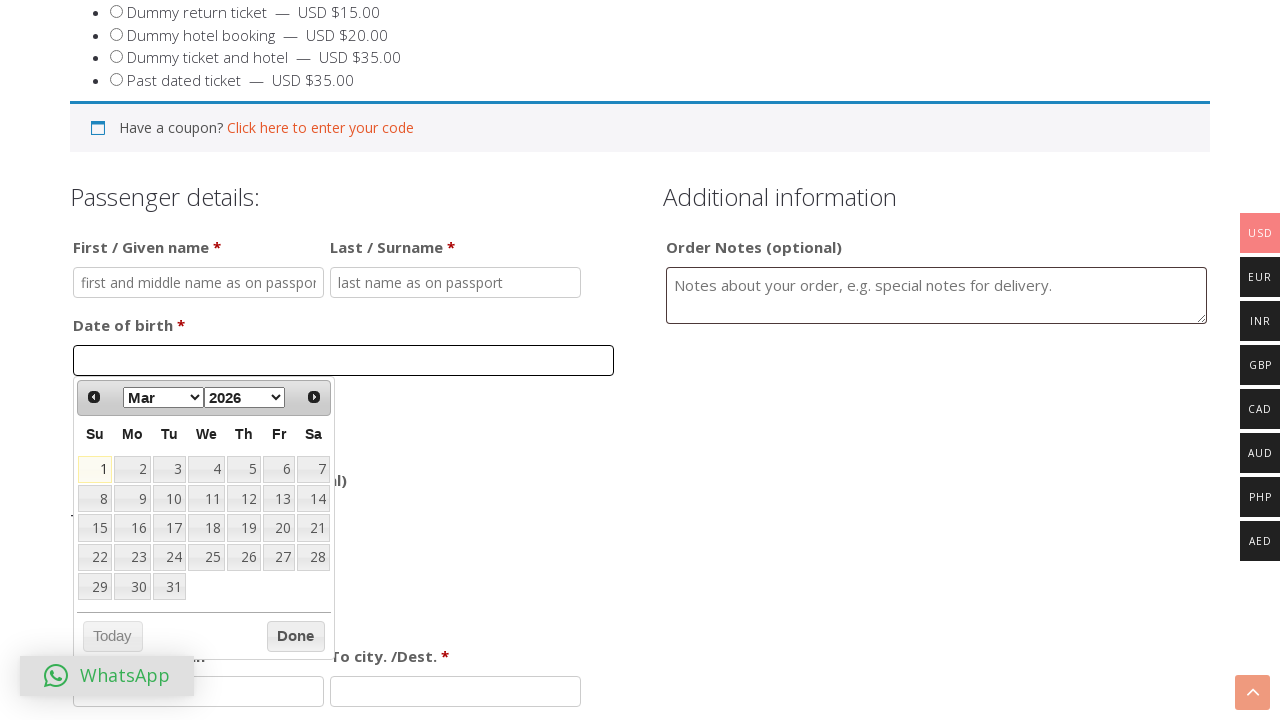

Selected May from month dropdown on select.ui-datepicker-month
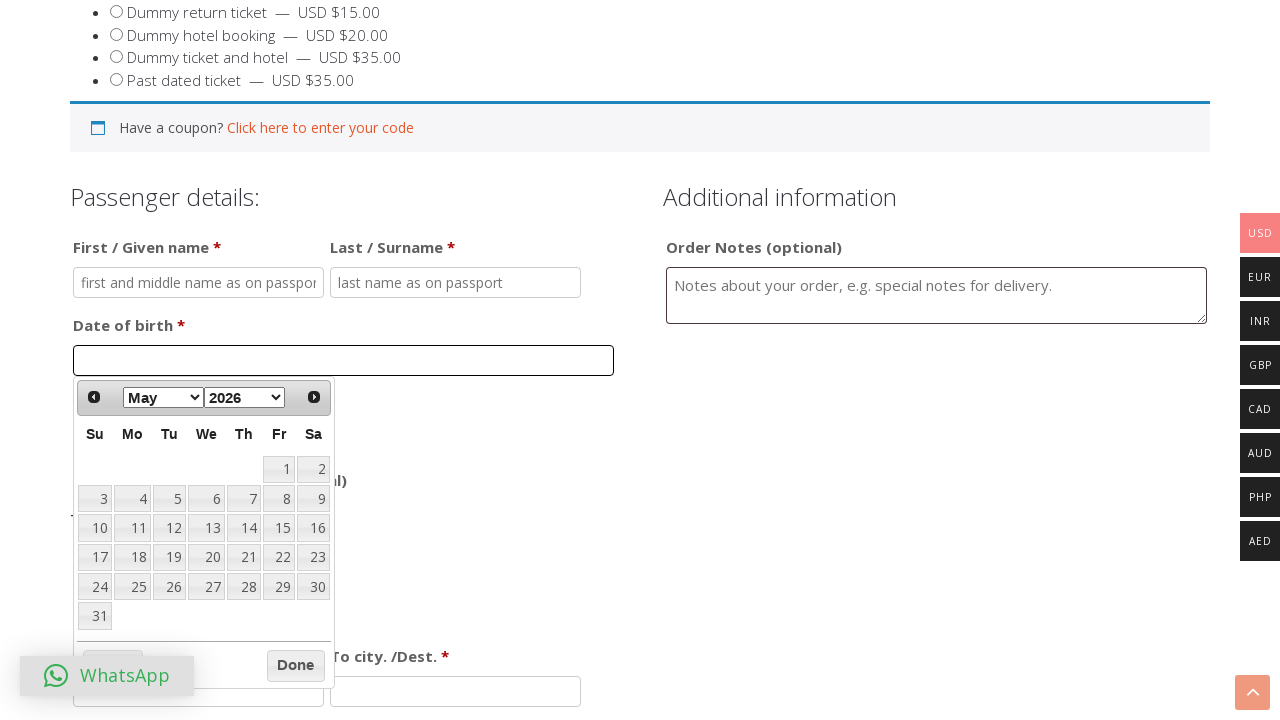

Selected 2022 from year dropdown on select.ui-datepicker-year
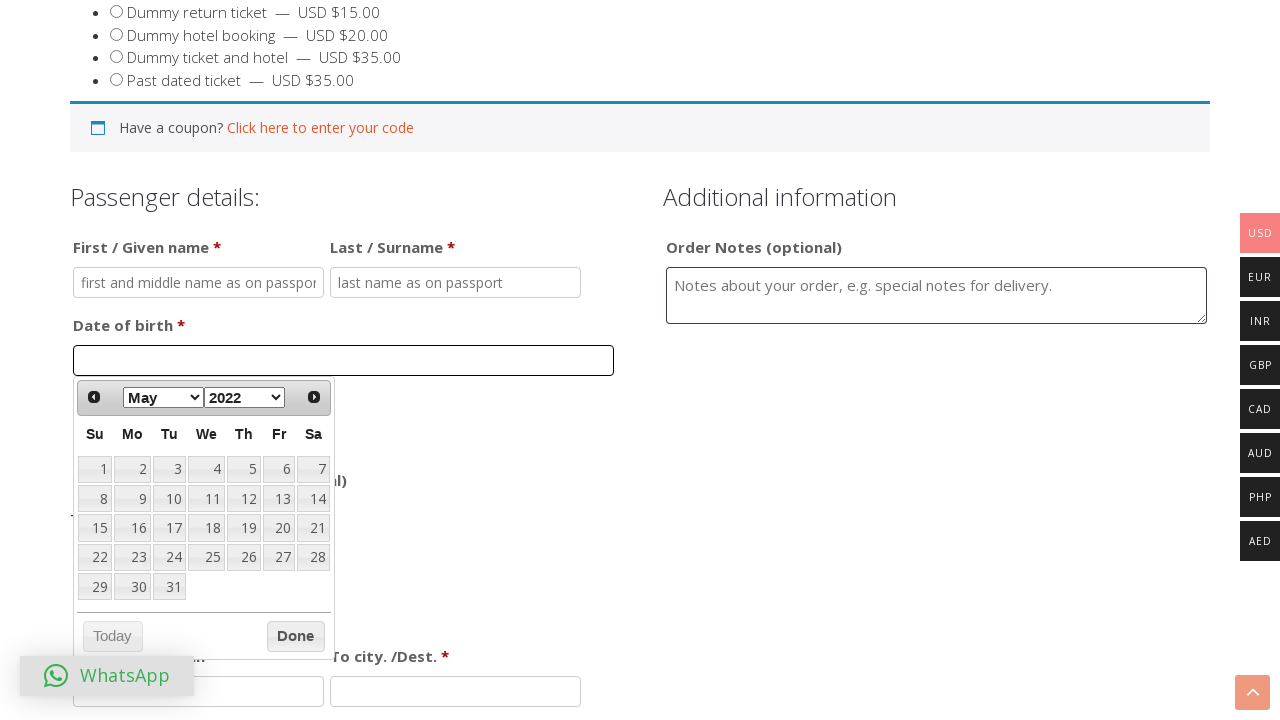

Clicked on the 10th date in the calendar at (169, 499) on table.ui-datepicker-calendar td a:text-is('10')
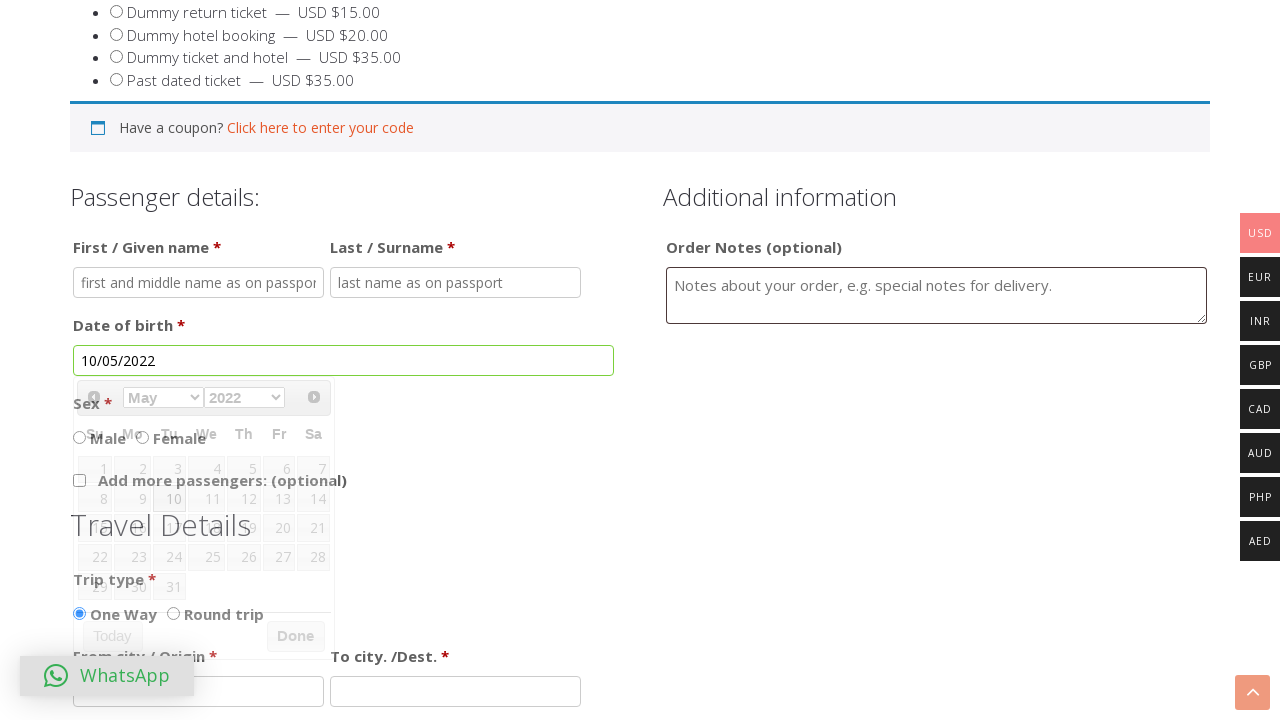

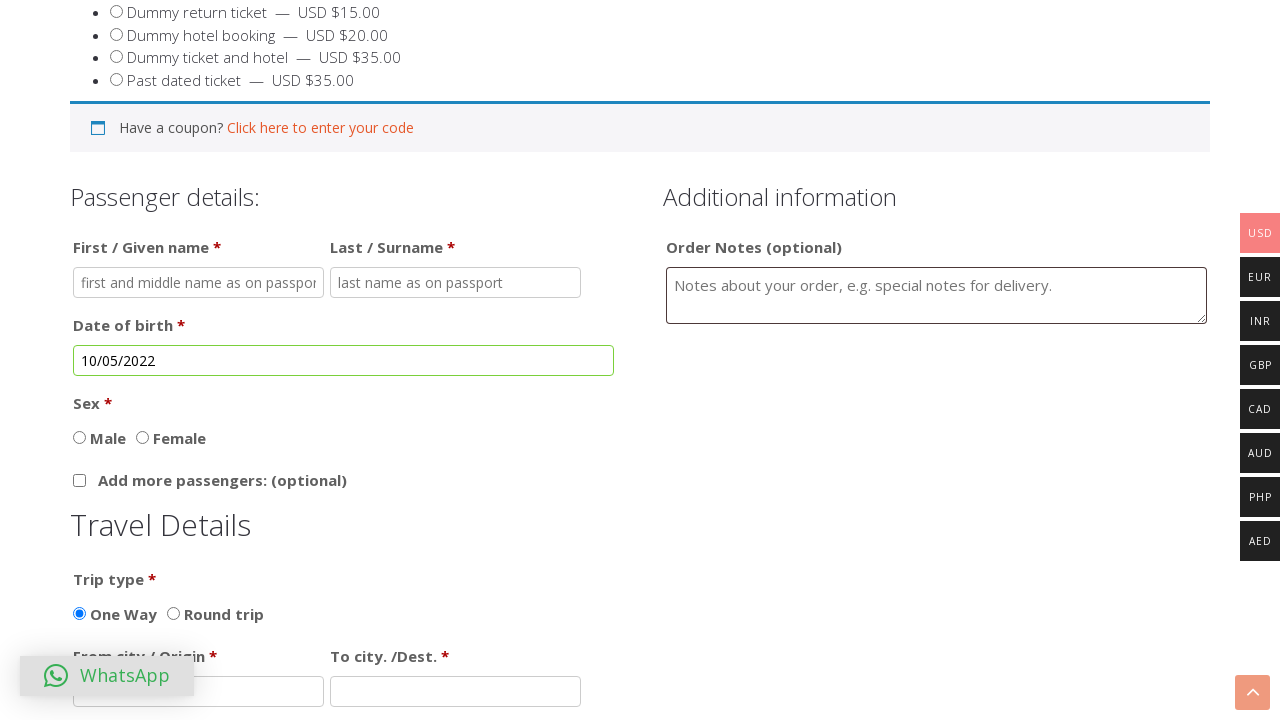